Navigates to Rediff homepage and clicks on the sign-in link

Starting URL: https://rediff.com

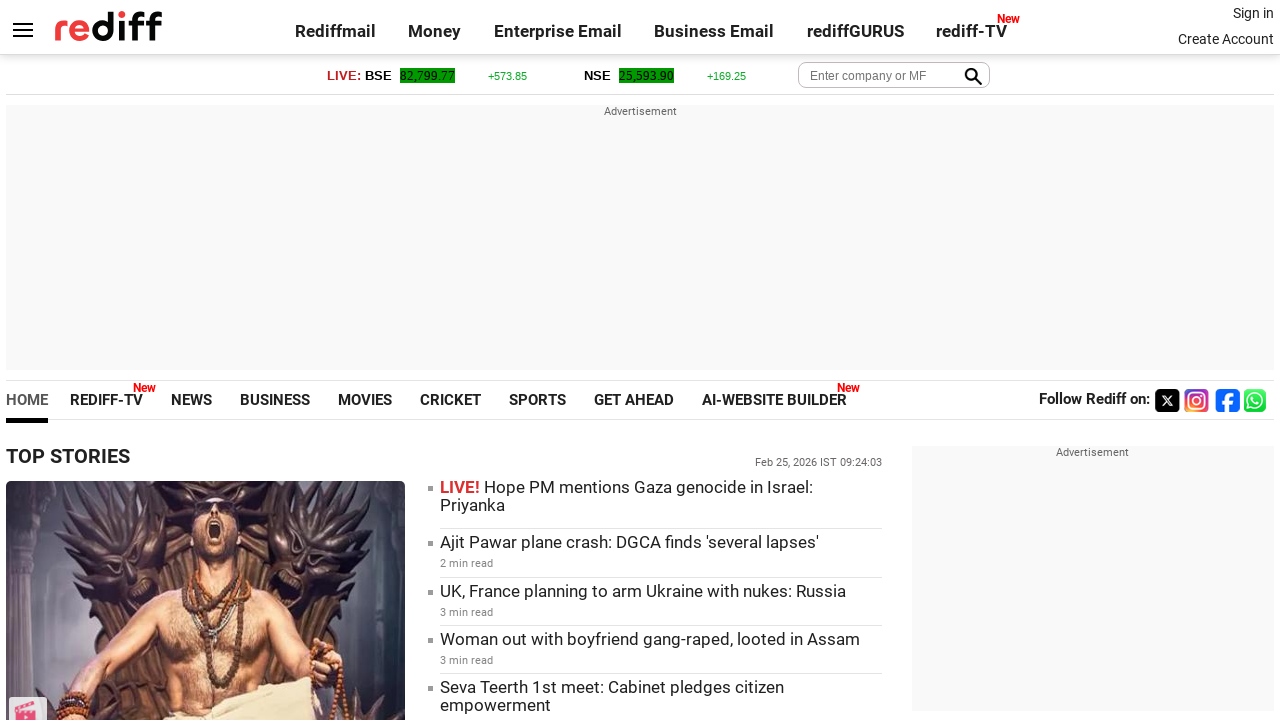

Navigated to Rediff homepage
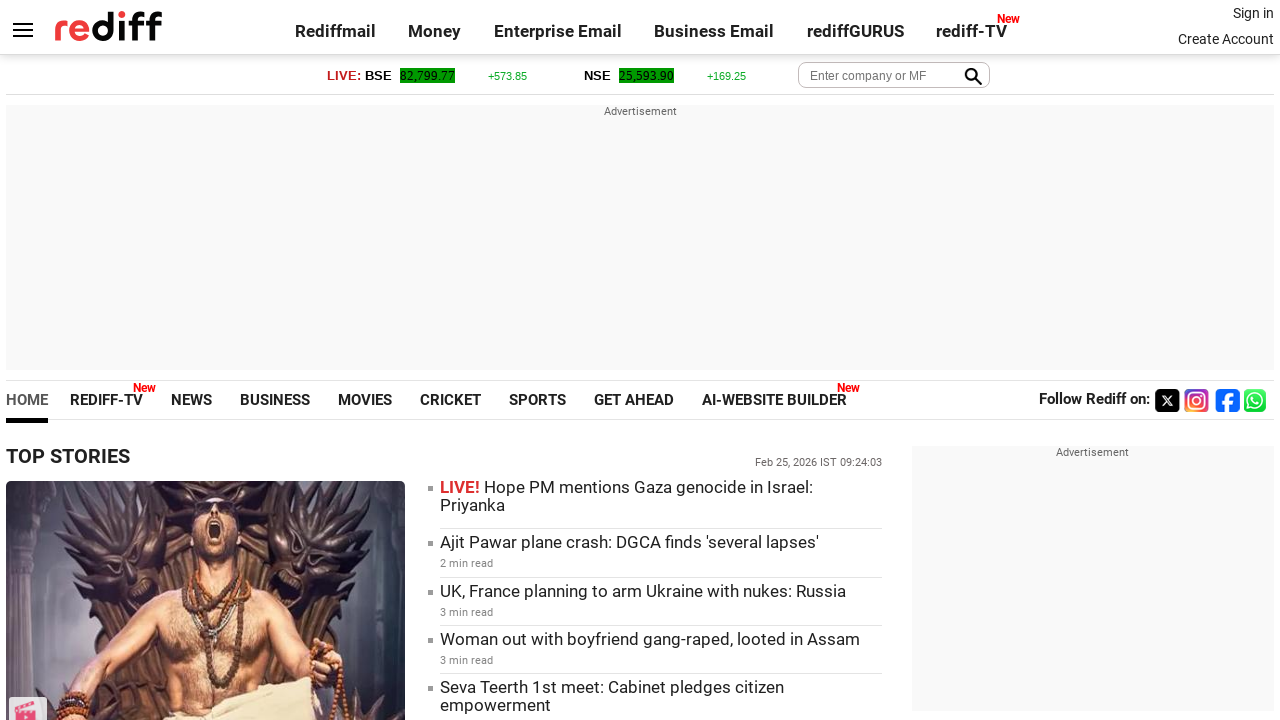

Clicked on the sign-in link at (1253, 13) on a.signin
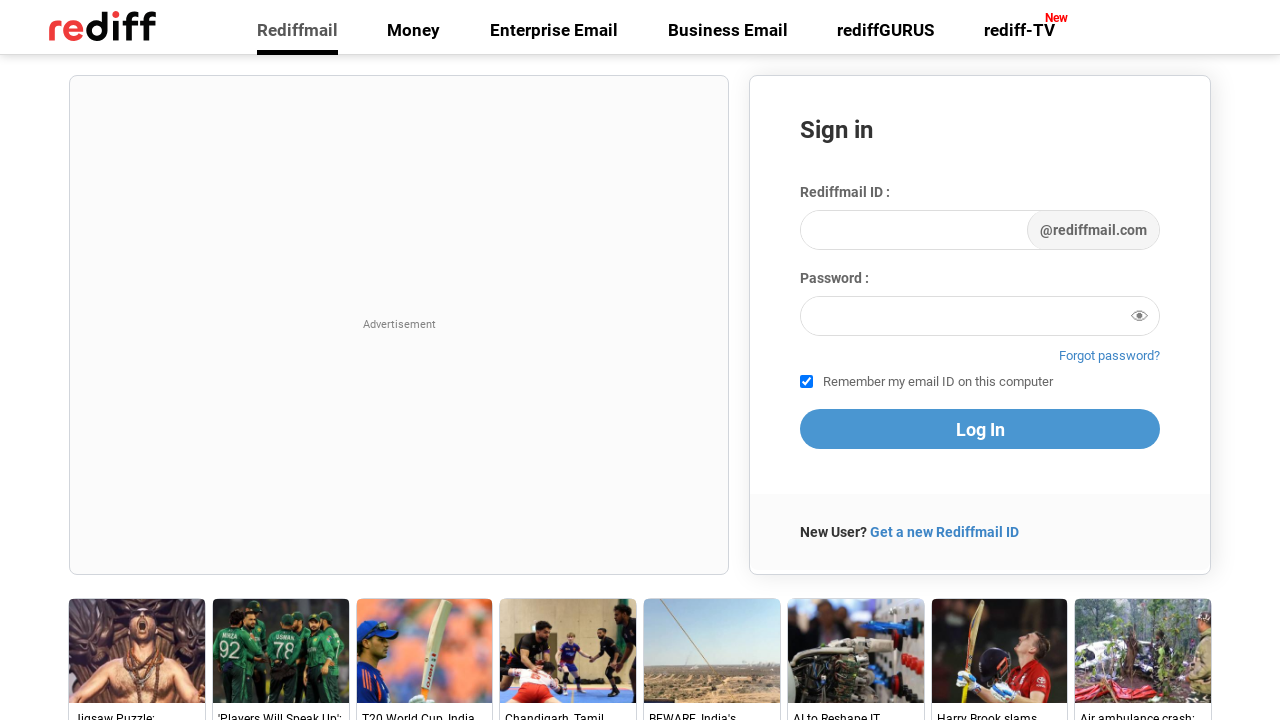

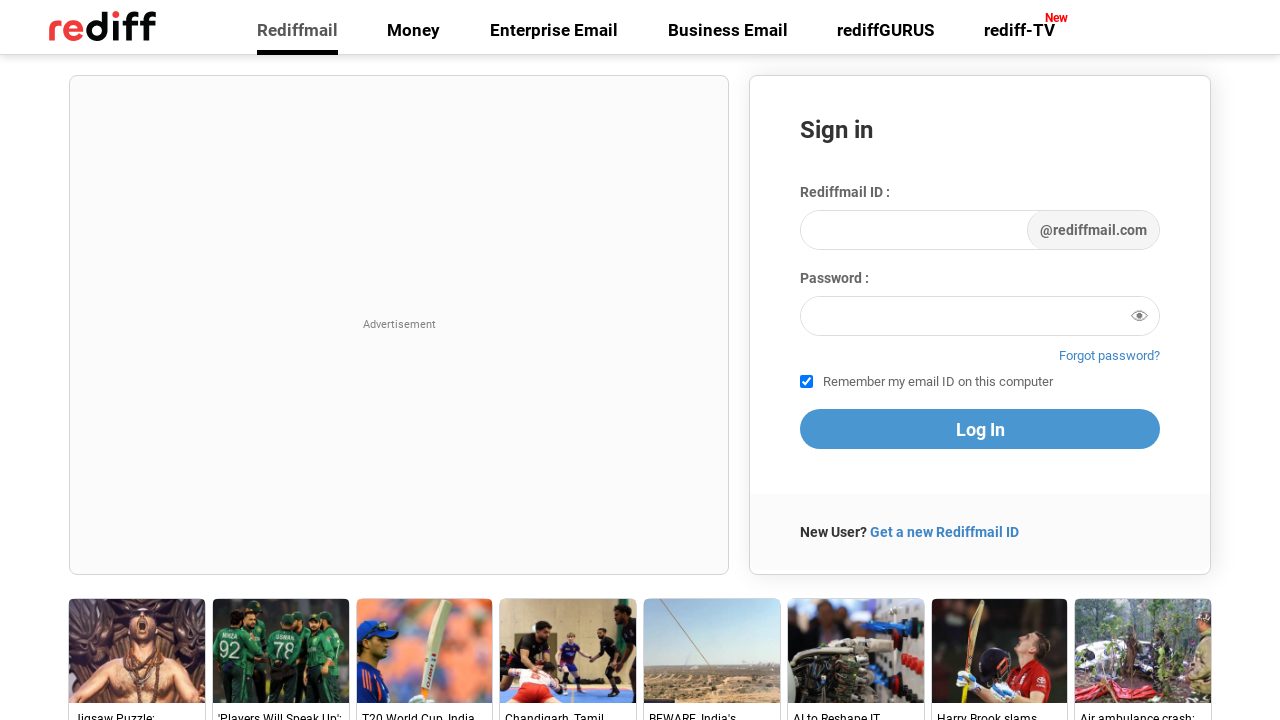